Navigates to the automation practice site and verifies that the displayed text element is visible on the page.

Starting URL: https://rahulshettyacademy.com/AutomationPractice/

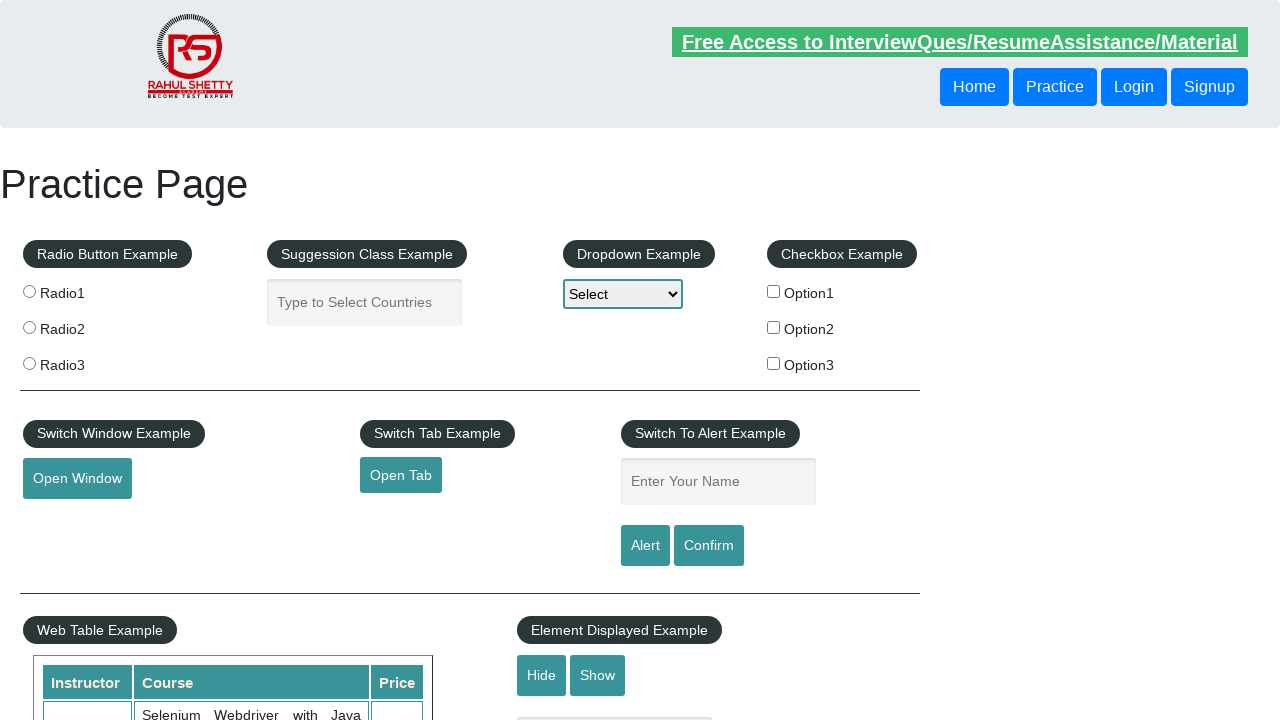

Navigated to automation practice site
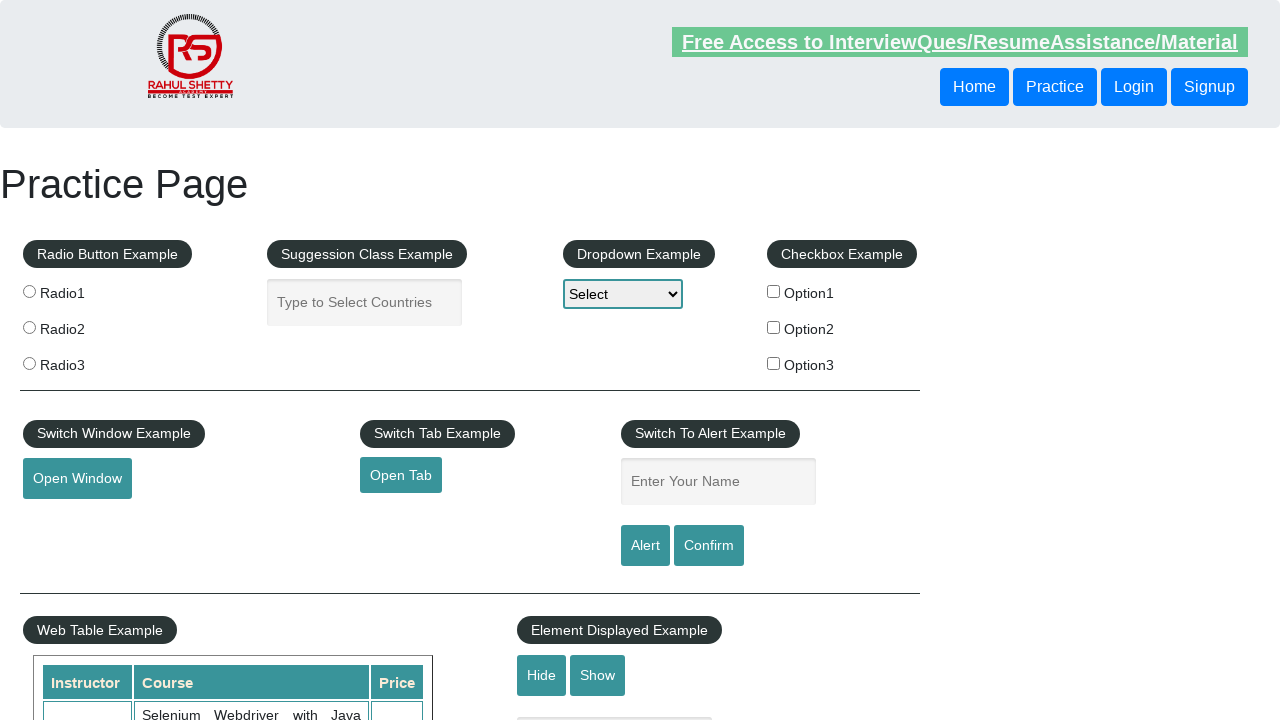

Waited for displayed text element to load
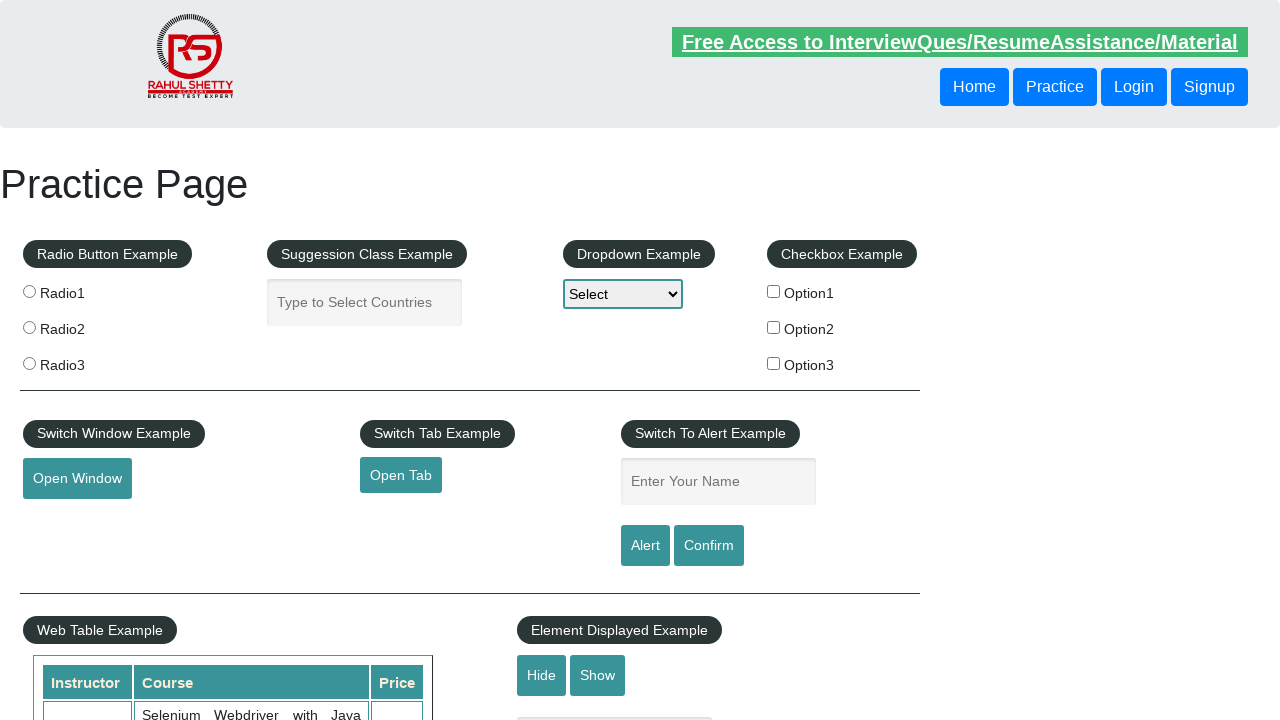

Verified that displayed text element is visible on the page
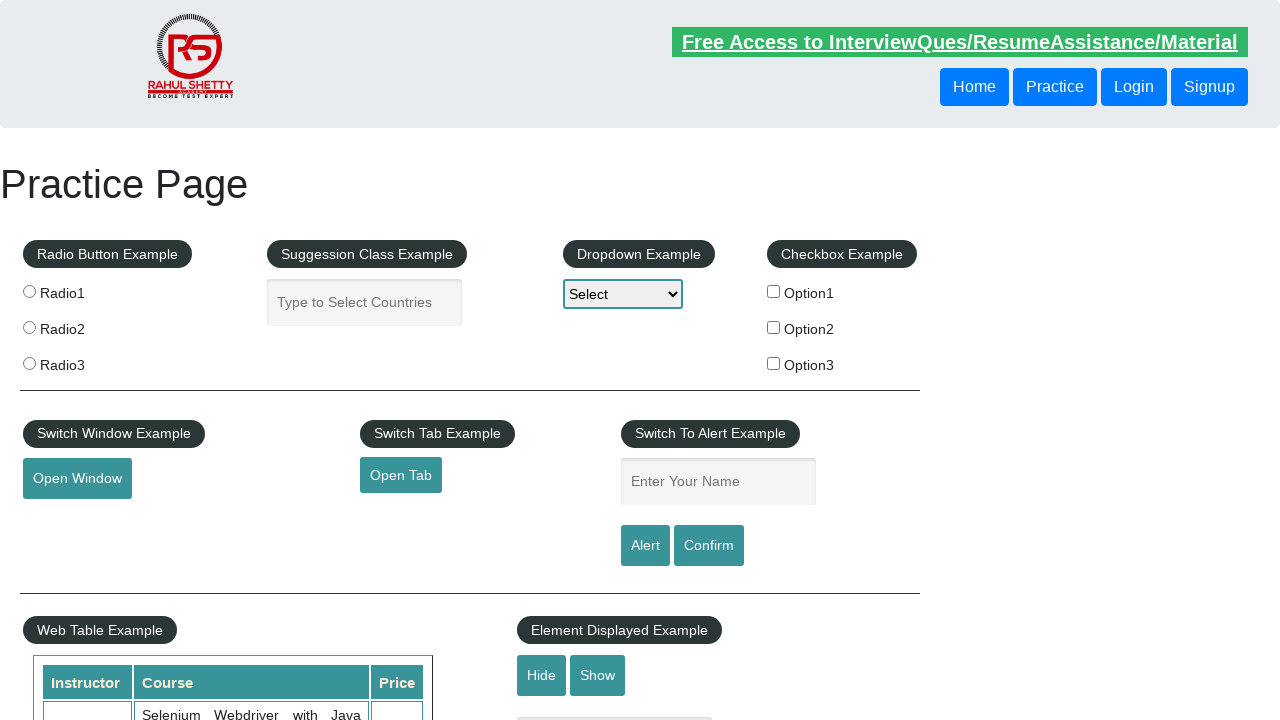

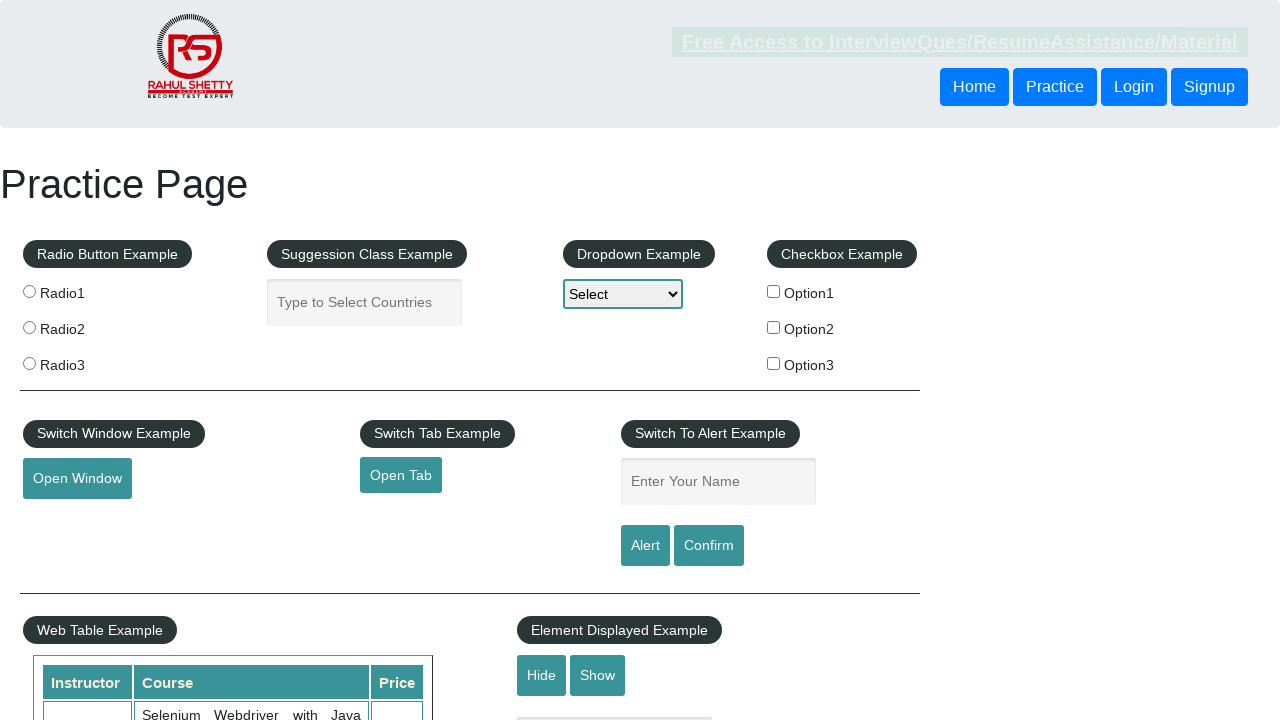